Tests React Semantic UI dropdown by selecting different friend options (Christian, Jenny Hess, Stevie Feliciano) and verifying each selection.

Starting URL: https://react.semantic-ui.com/maximize/dropdown-example-selection/

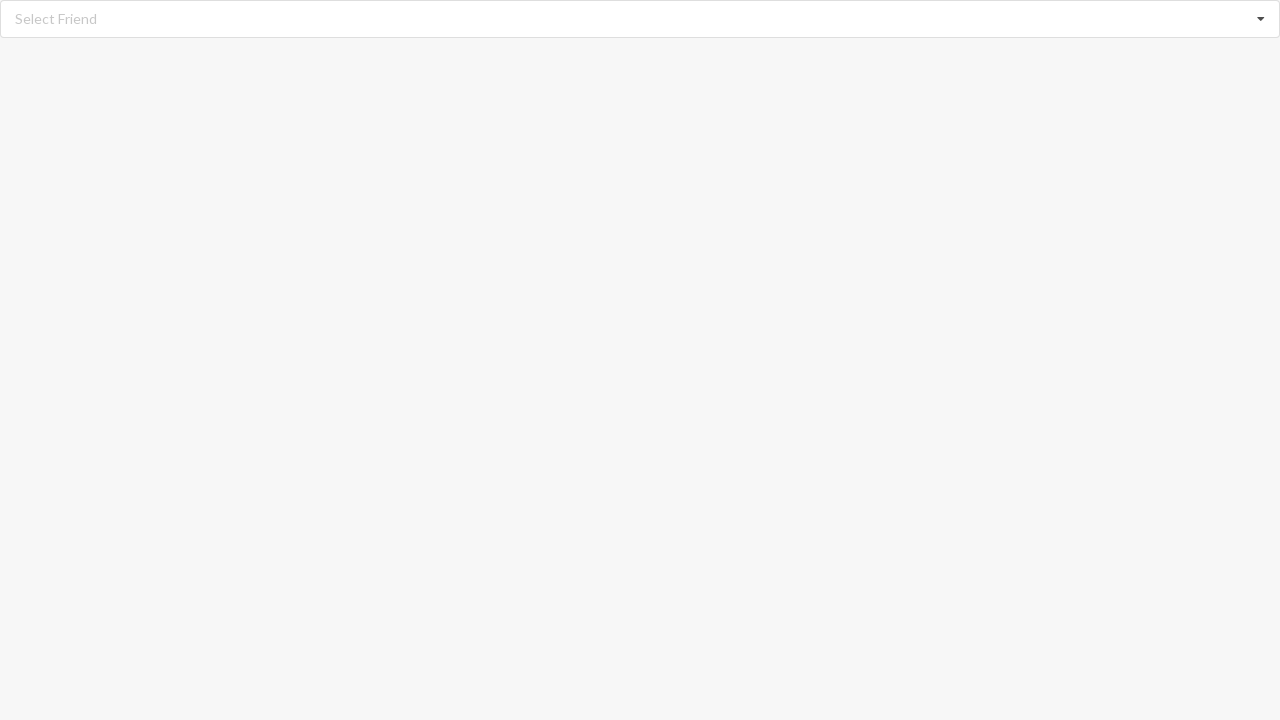

Clicked on the dropdown to open options at (640, 19) on div.ui.fluid.selection.dropdown
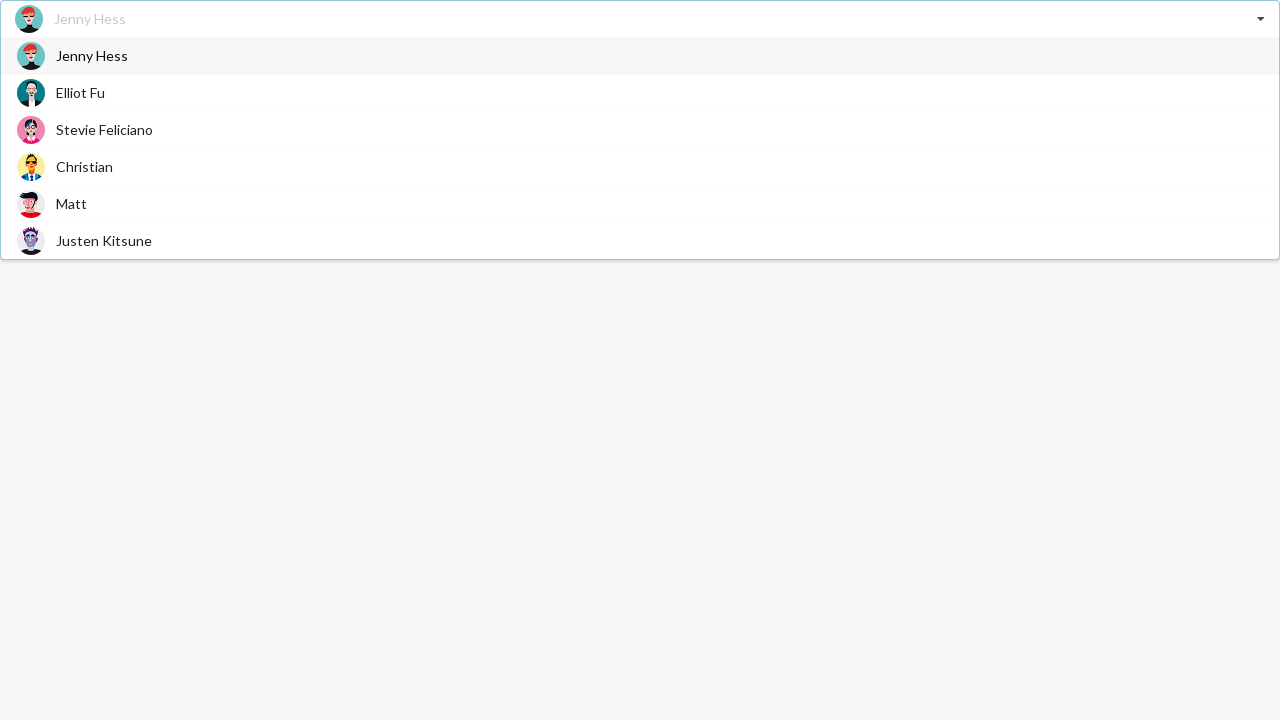

Dropdown options loaded and visible
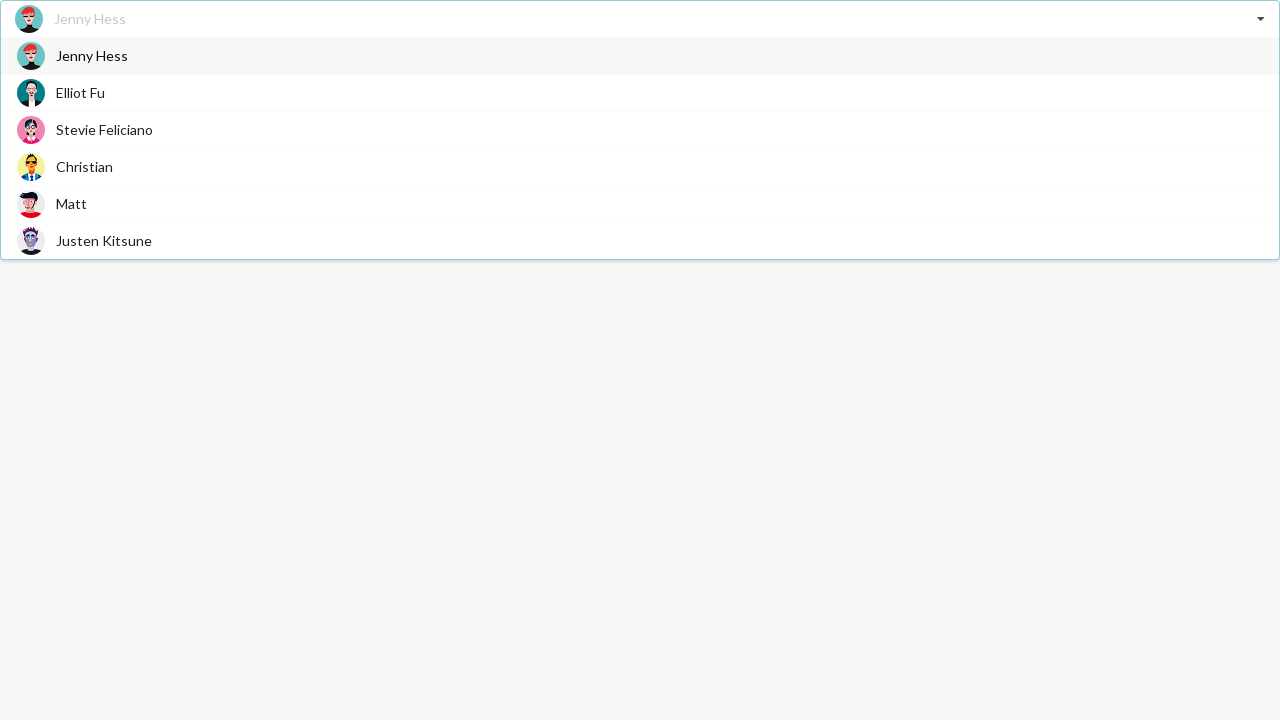

Selected 'Christian' from the dropdown at (84, 166) on span.text:has-text('Christian')
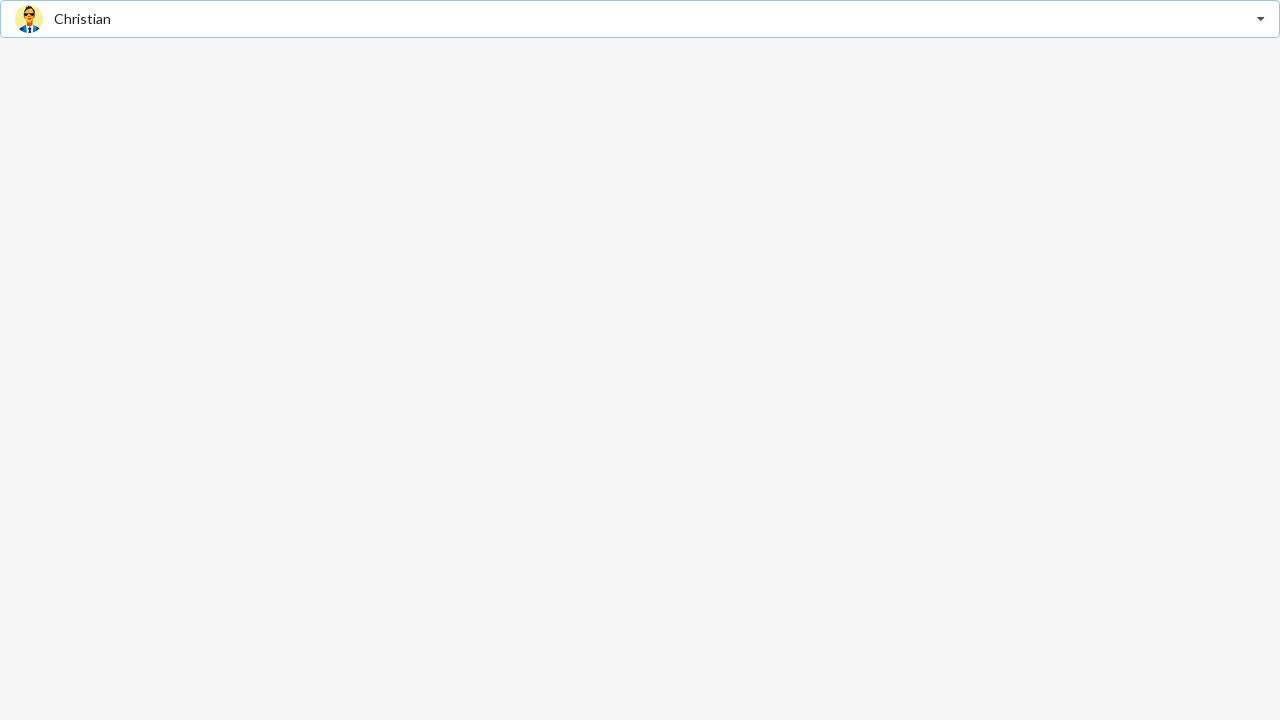

Verified that 'Christian' is selected
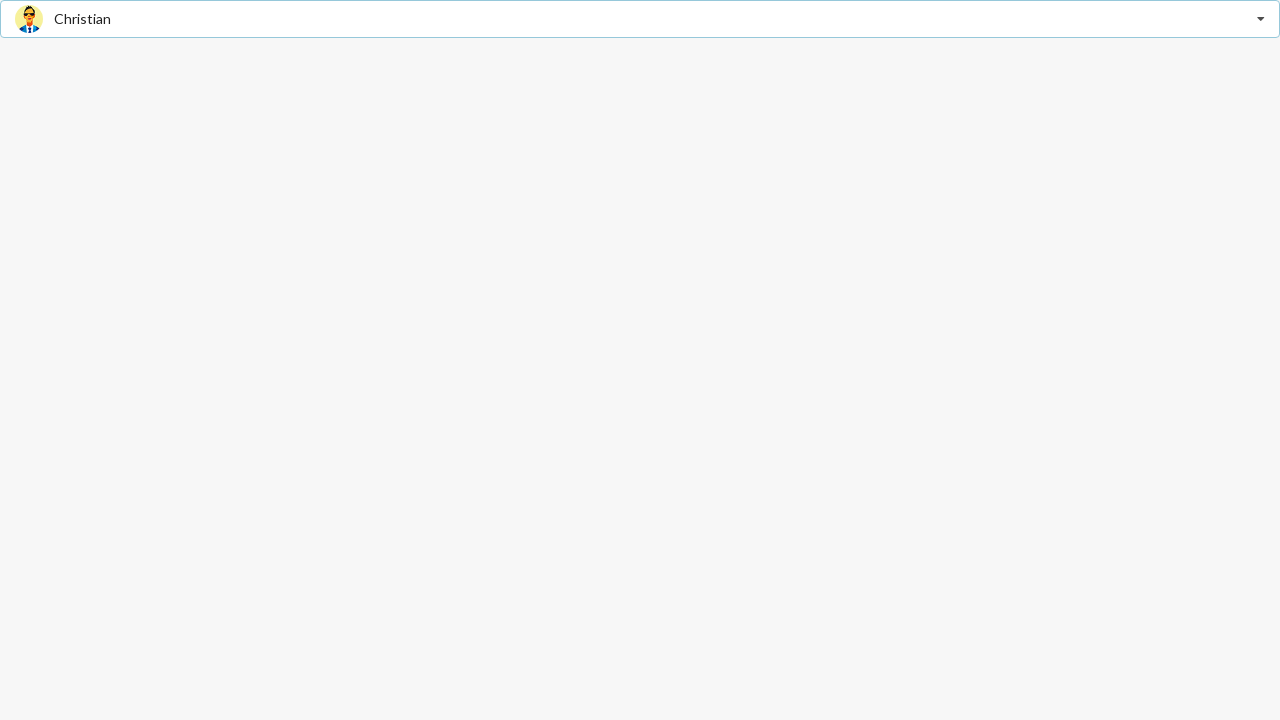

Clicked on the dropdown to open options at (640, 19) on div.ui.fluid.selection.dropdown
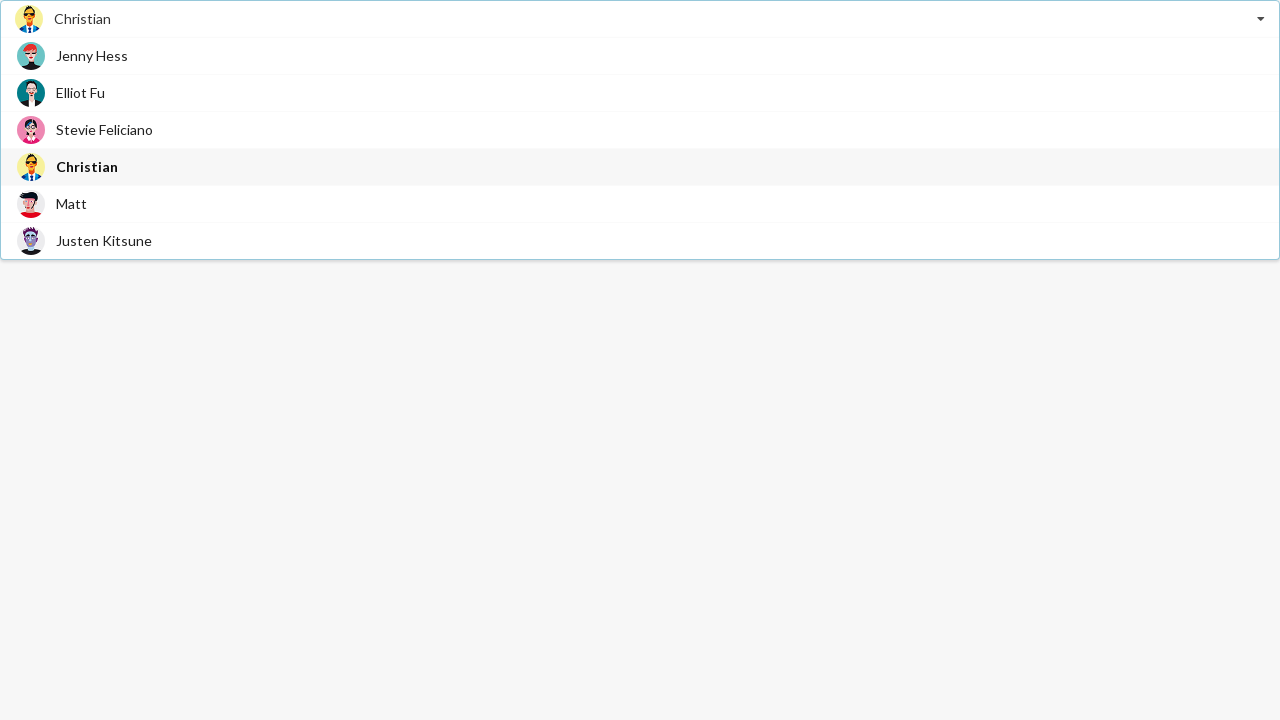

Dropdown options loaded and visible
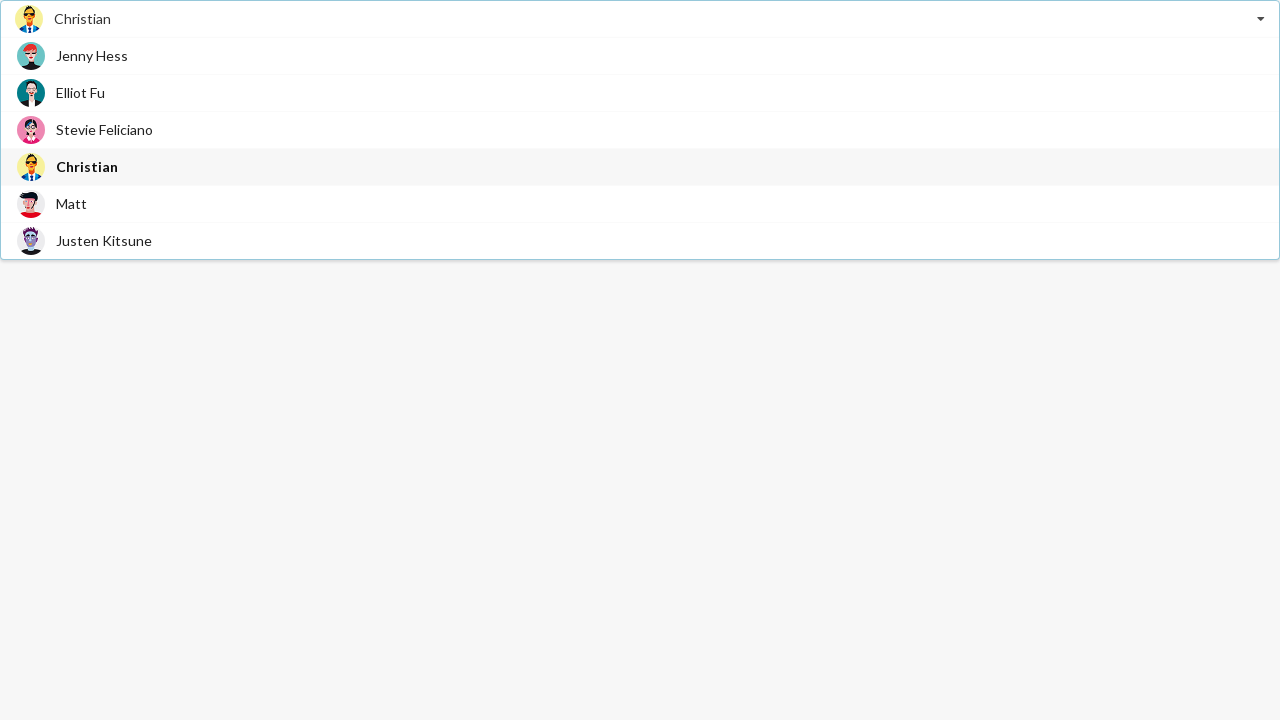

Selected 'Jenny Hess' from the dropdown at (92, 56) on span.text:has-text('Jenny Hess')
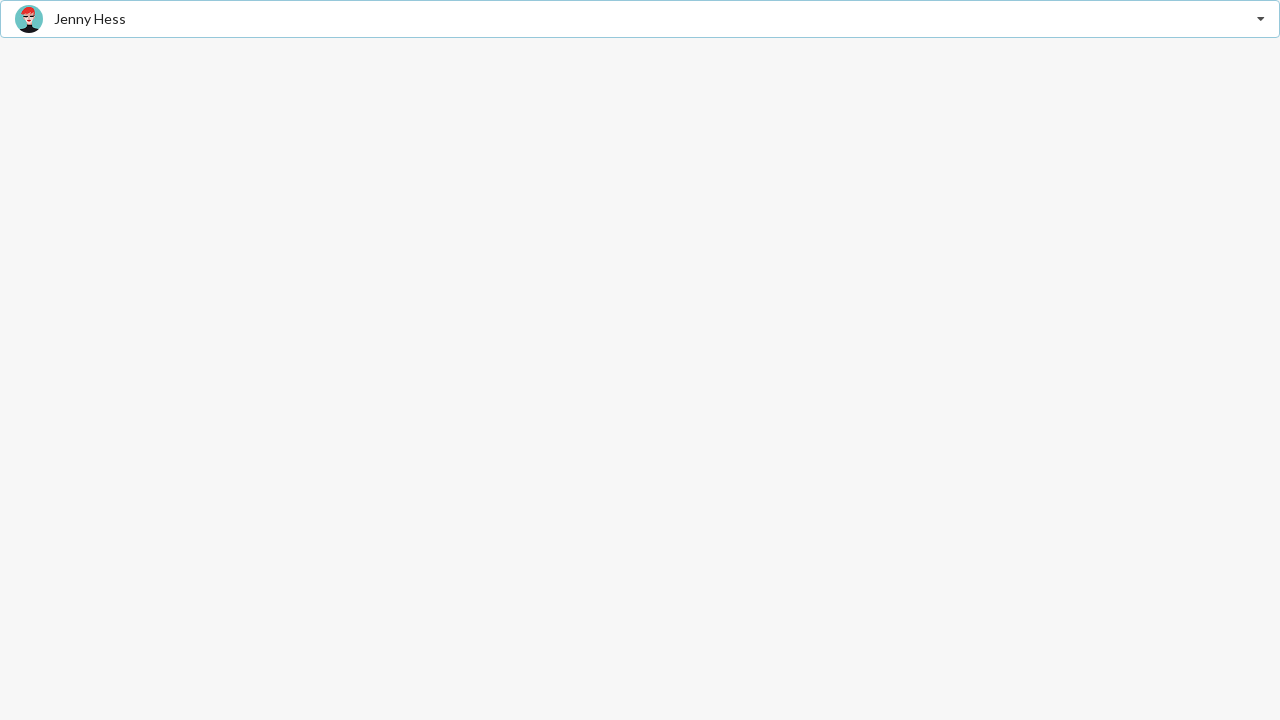

Verified that 'Jenny Hess' is selected
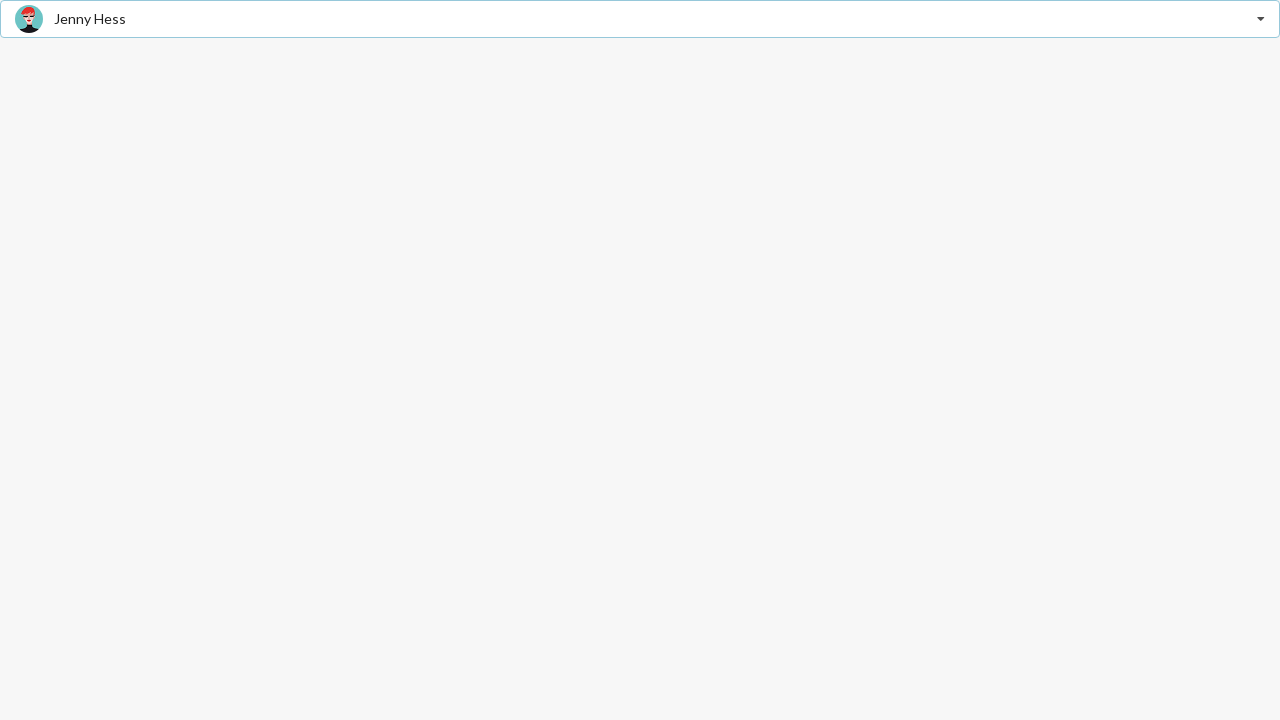

Clicked on the dropdown to open options at (640, 19) on div.ui.fluid.selection.dropdown
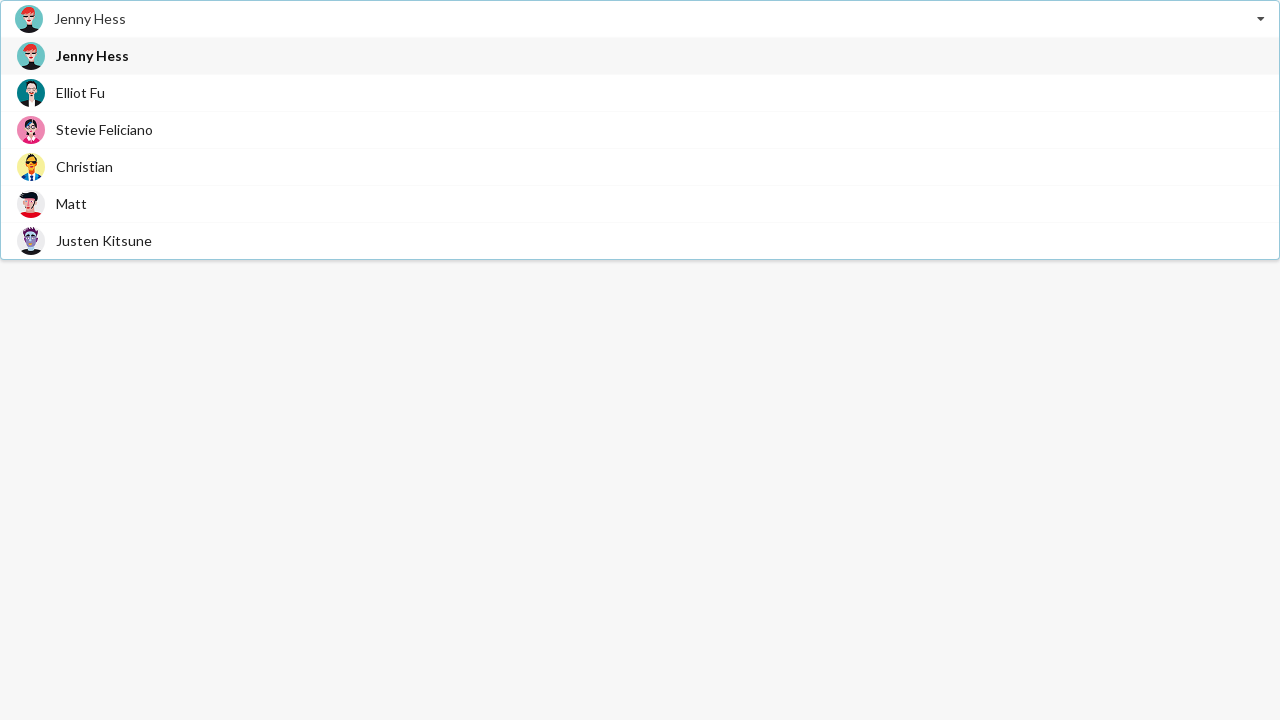

Dropdown options loaded and visible
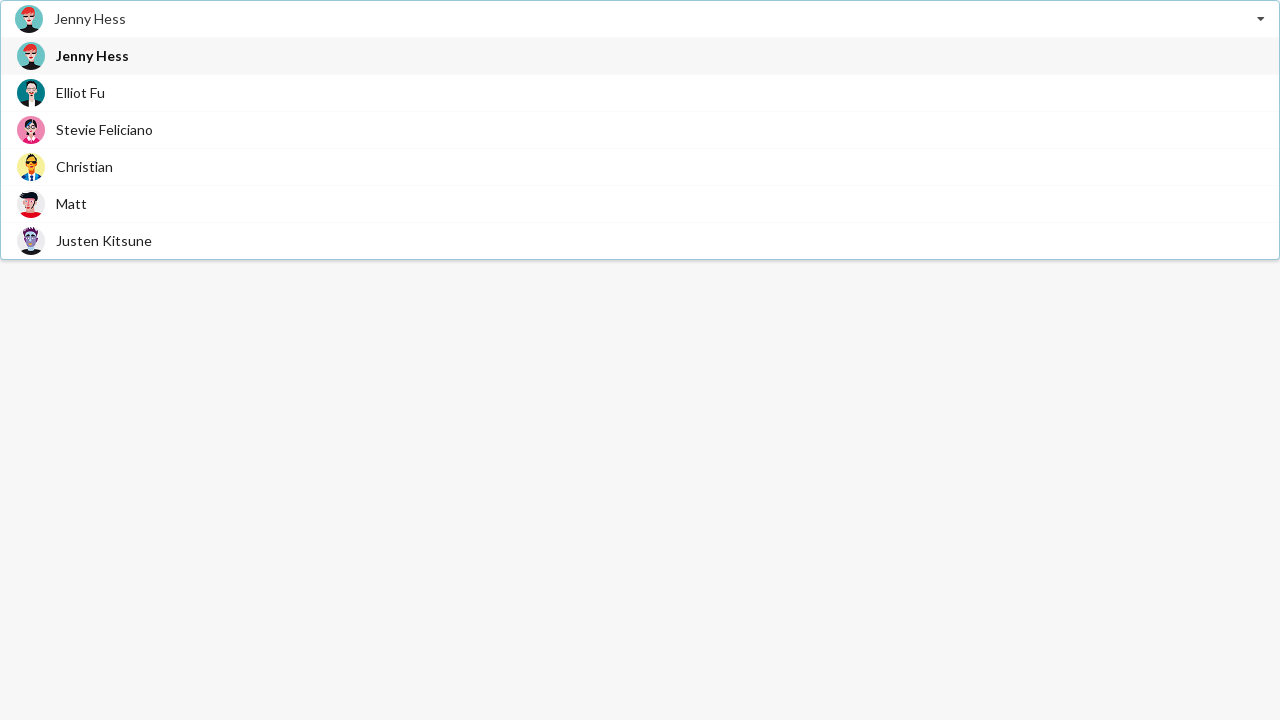

Selected 'Stevie Feliciano' from the dropdown at (104, 130) on span.text:has-text('Stevie Feliciano')
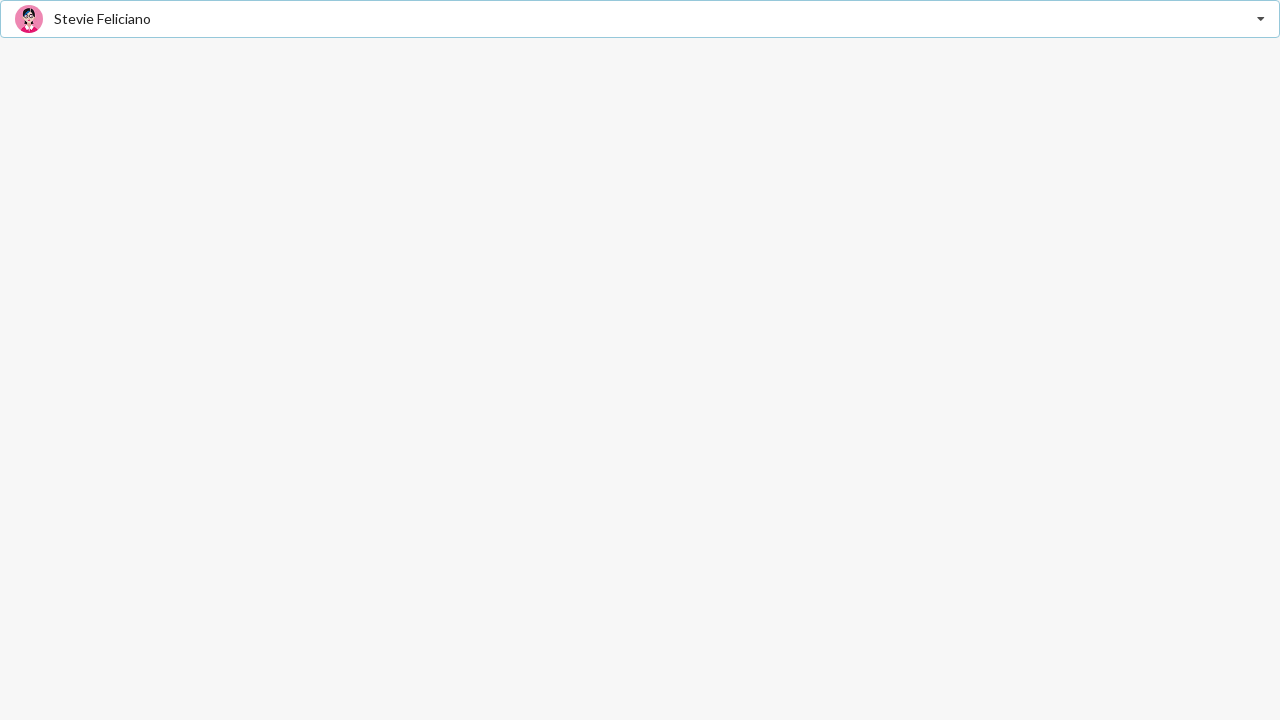

Verified that 'Stevie Feliciano' is selected
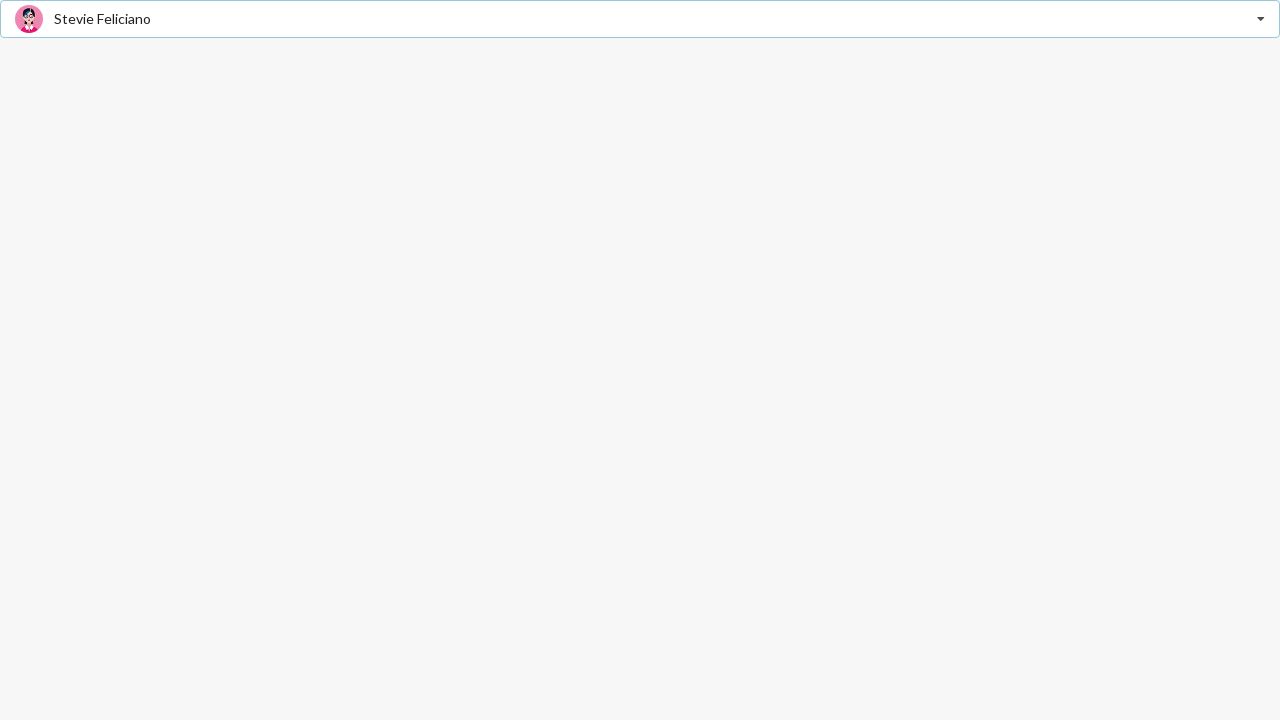

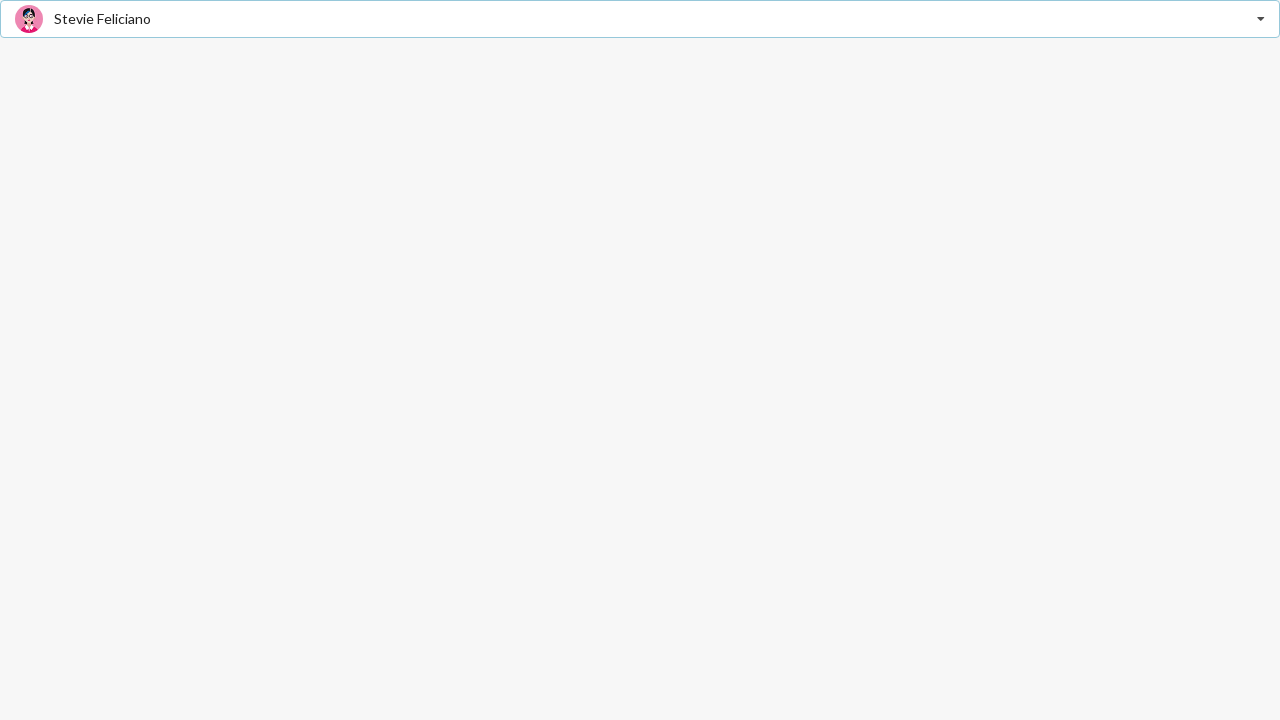